Tests iframe interaction on W3Schools by switching to an iframe, clicking a button inside it, then switching back to the main content to interact with menu elements

Starting URL: https://www.w3schools.com/js/tryit.asp?filename=tryjs_intro_inner_html_quotes

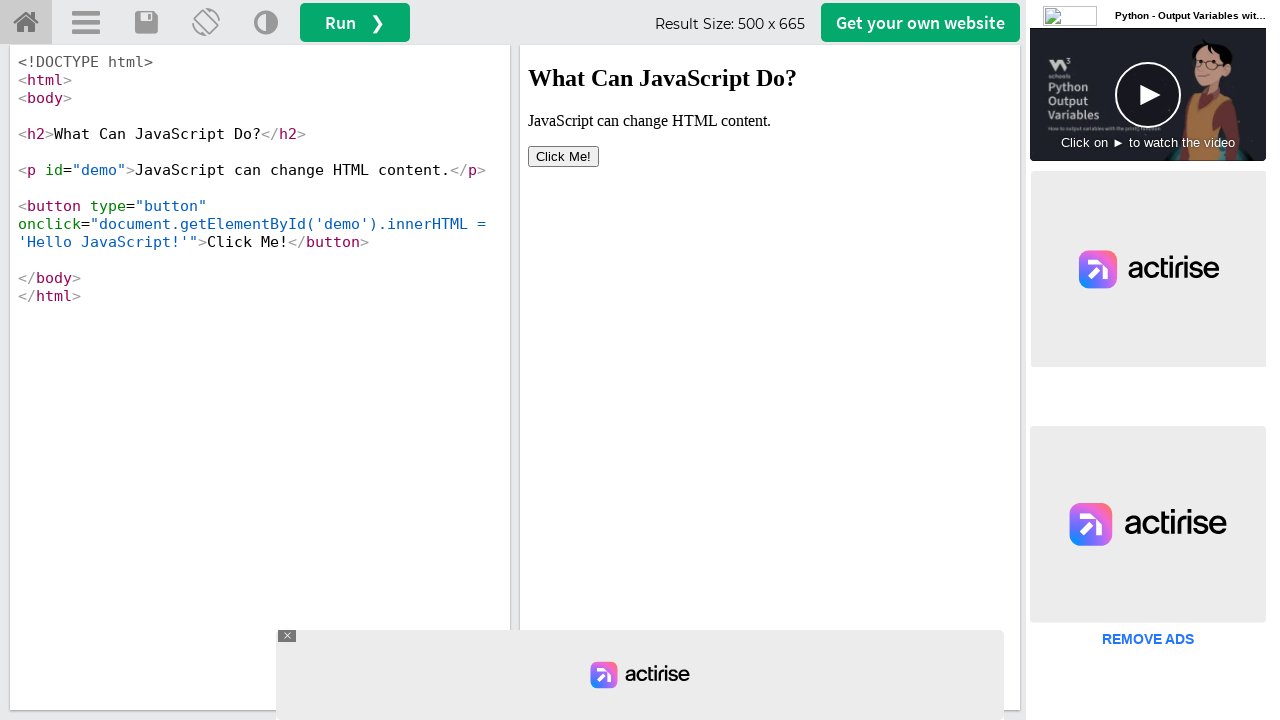

Located iframe with ID 'iframeResult'
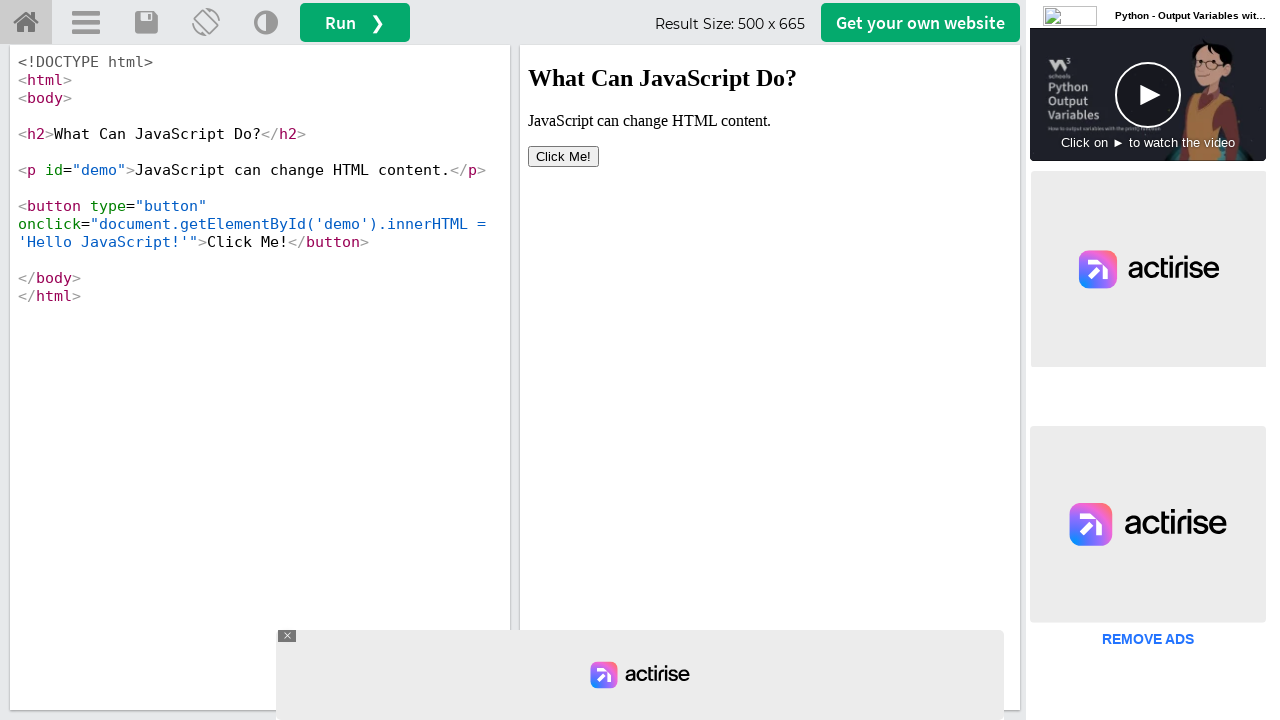

Clicked button inside the iframe at (564, 156) on #iframeResult >> internal:control=enter-frame >> button[type='button']
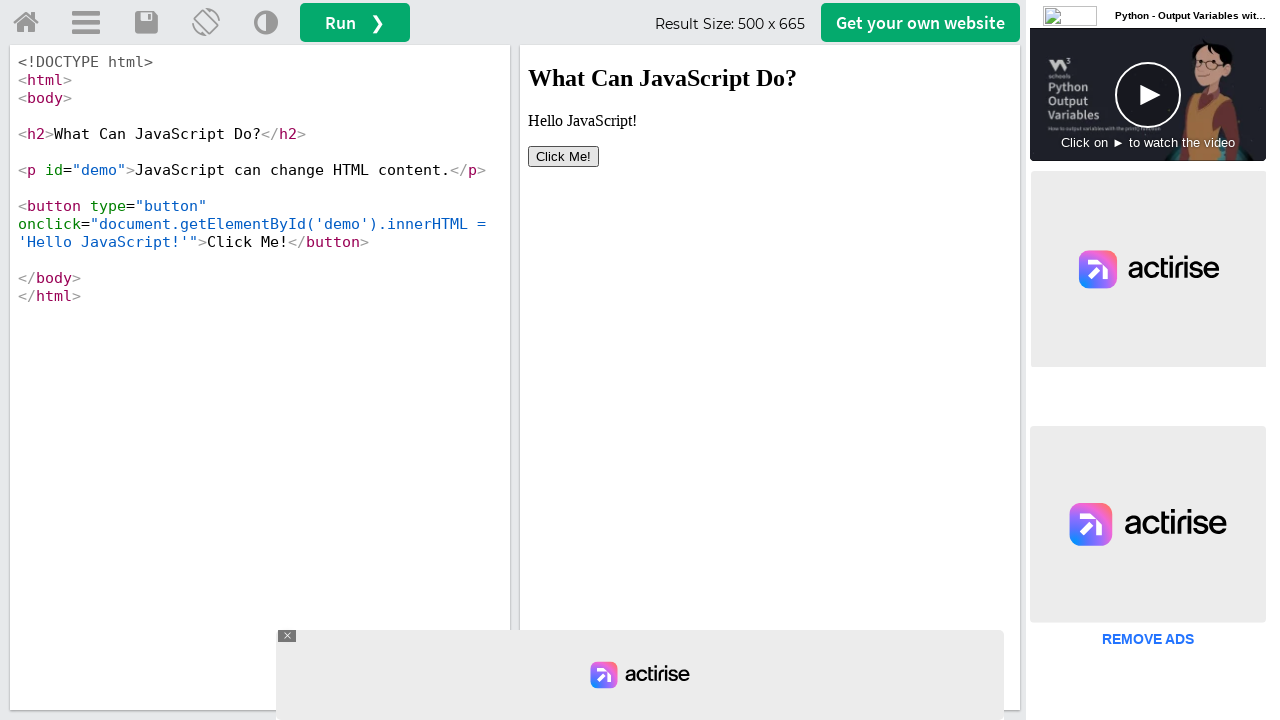

Clicked menu button on main content at (86, 23) on #menuButton
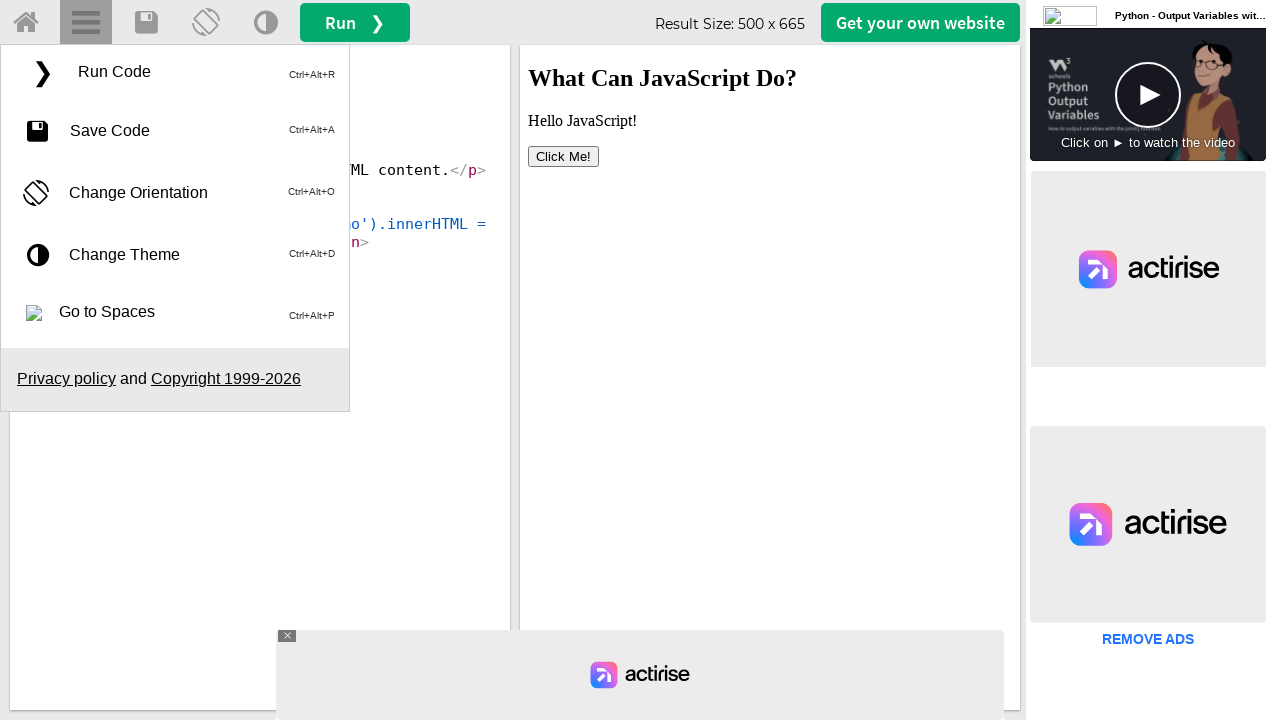

Clicked 'Change Orientation' option at (138, 192) on span:has-text('Change Orientation')
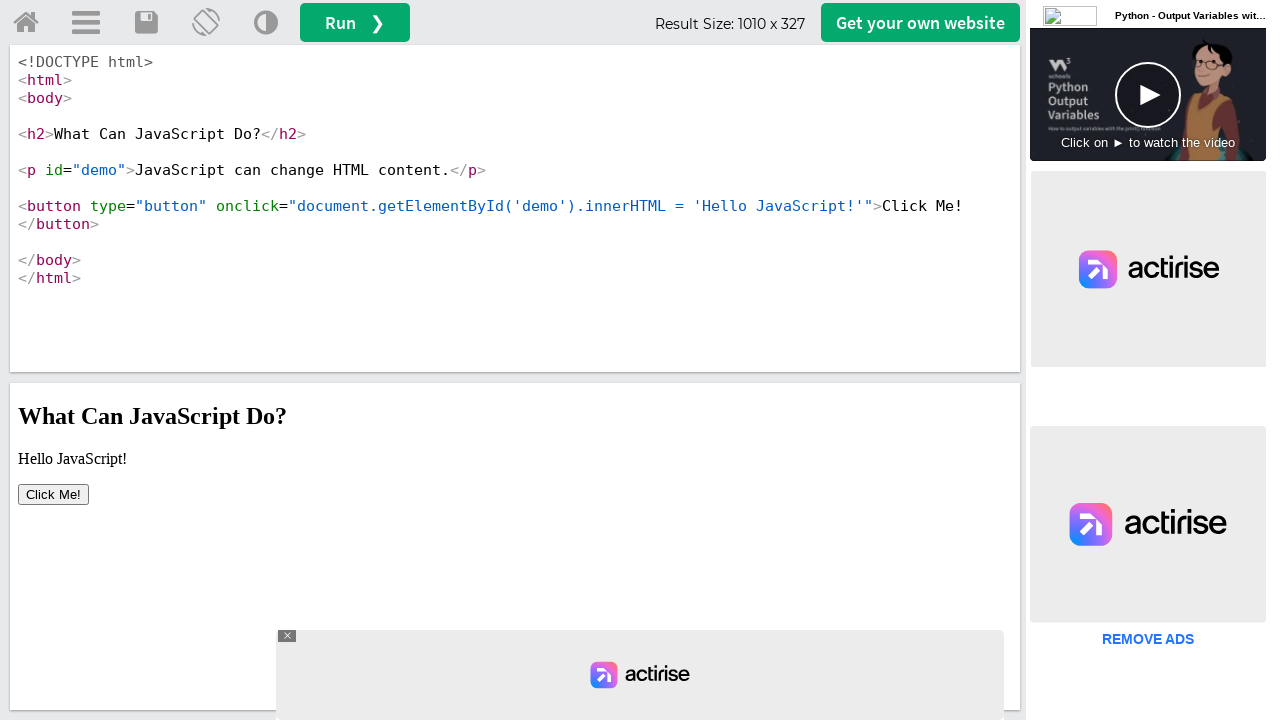

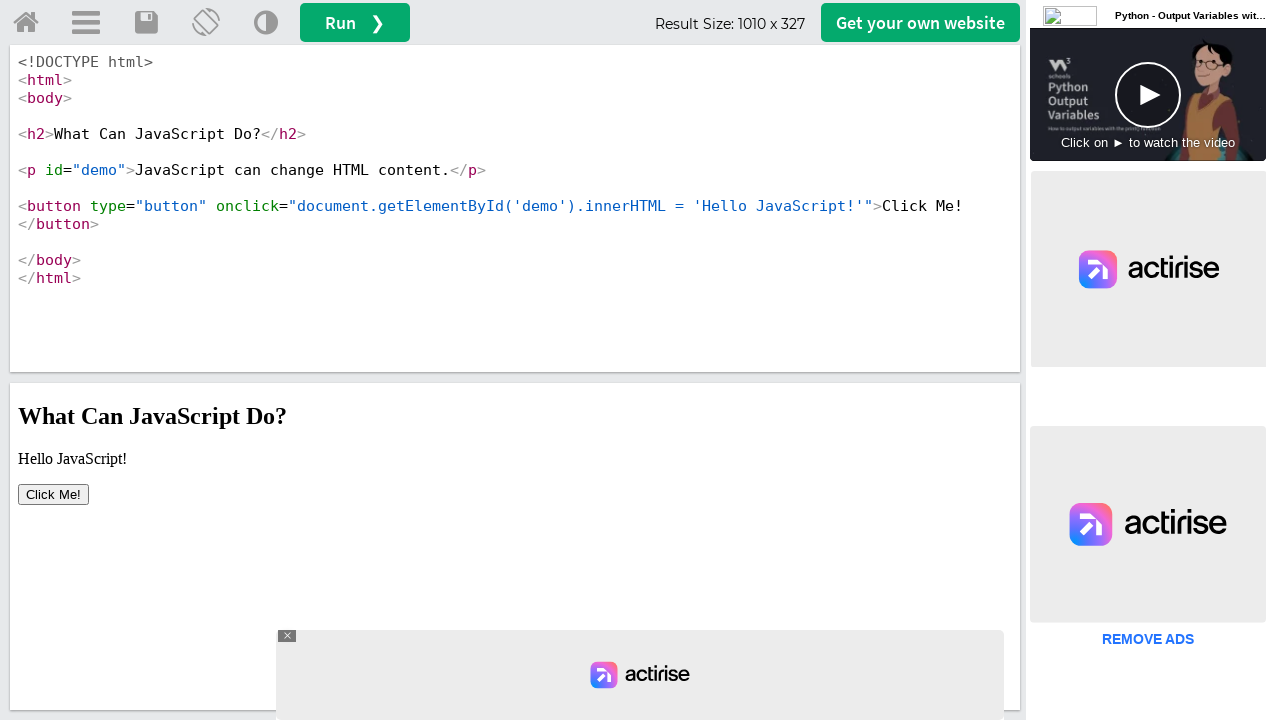